Tests pagination by clicking on different page numbers and verifying the content changes

Starting URL: https://pagination.js.org/

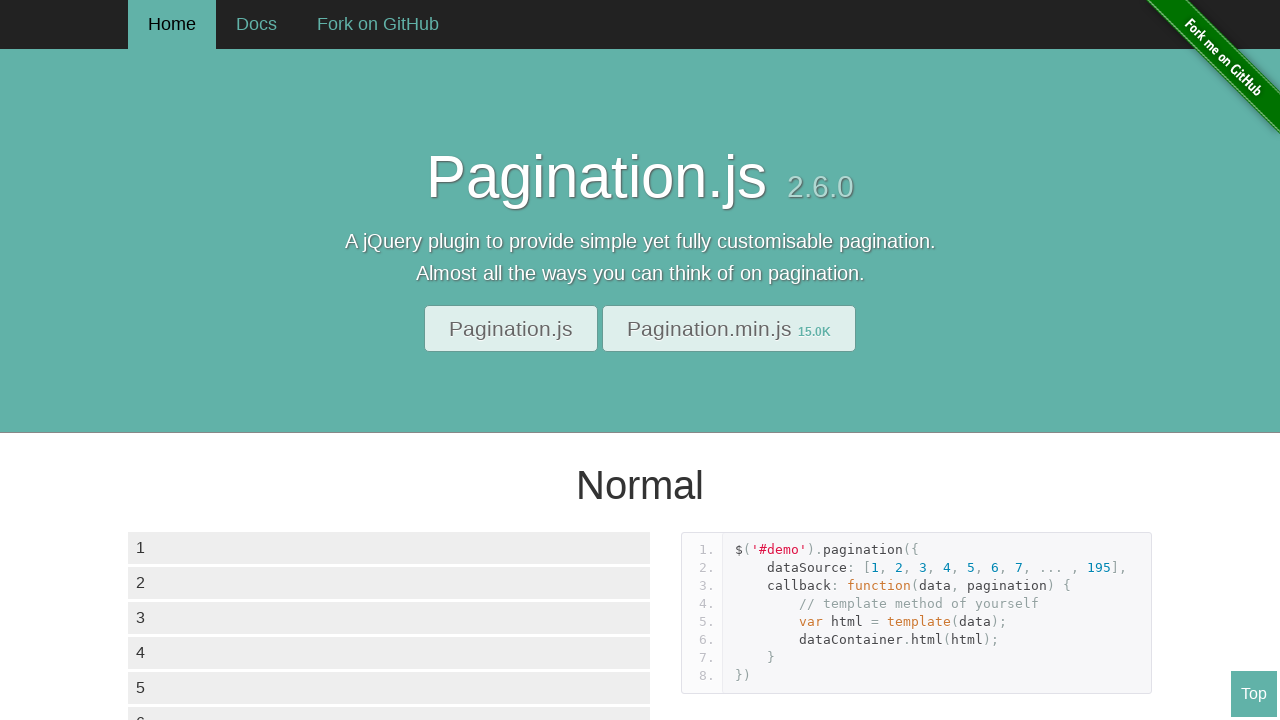

Waited for pagination container to load
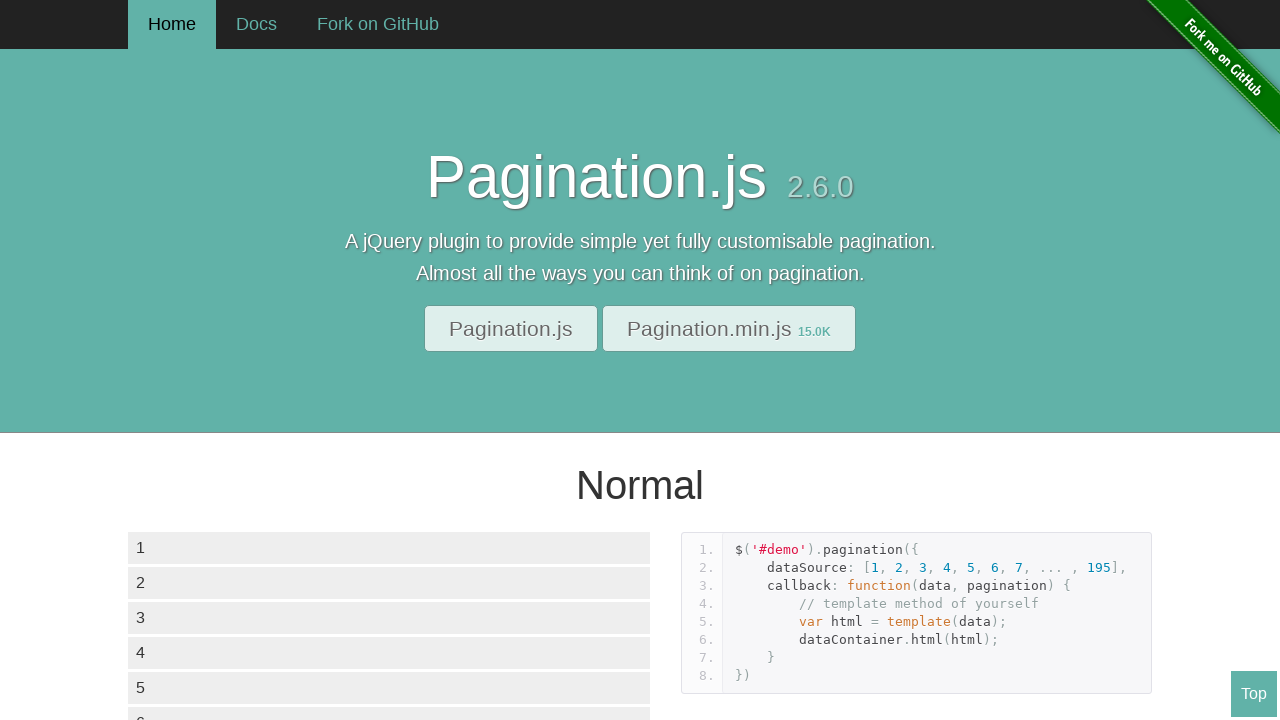

Clicked on page 2 in pagination at (204, 360) on div.paginationjs-pages ul li:nth-child(3)
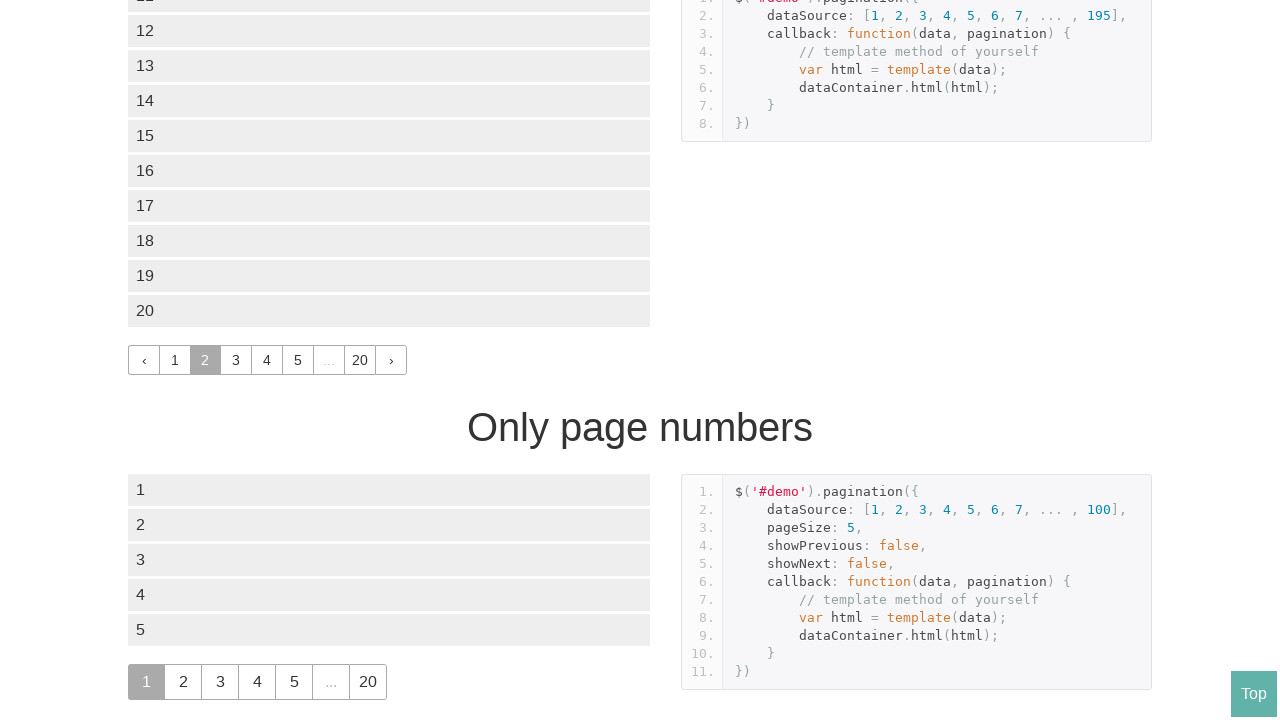

Waited for page 2 content to load, verified item 16 is visible
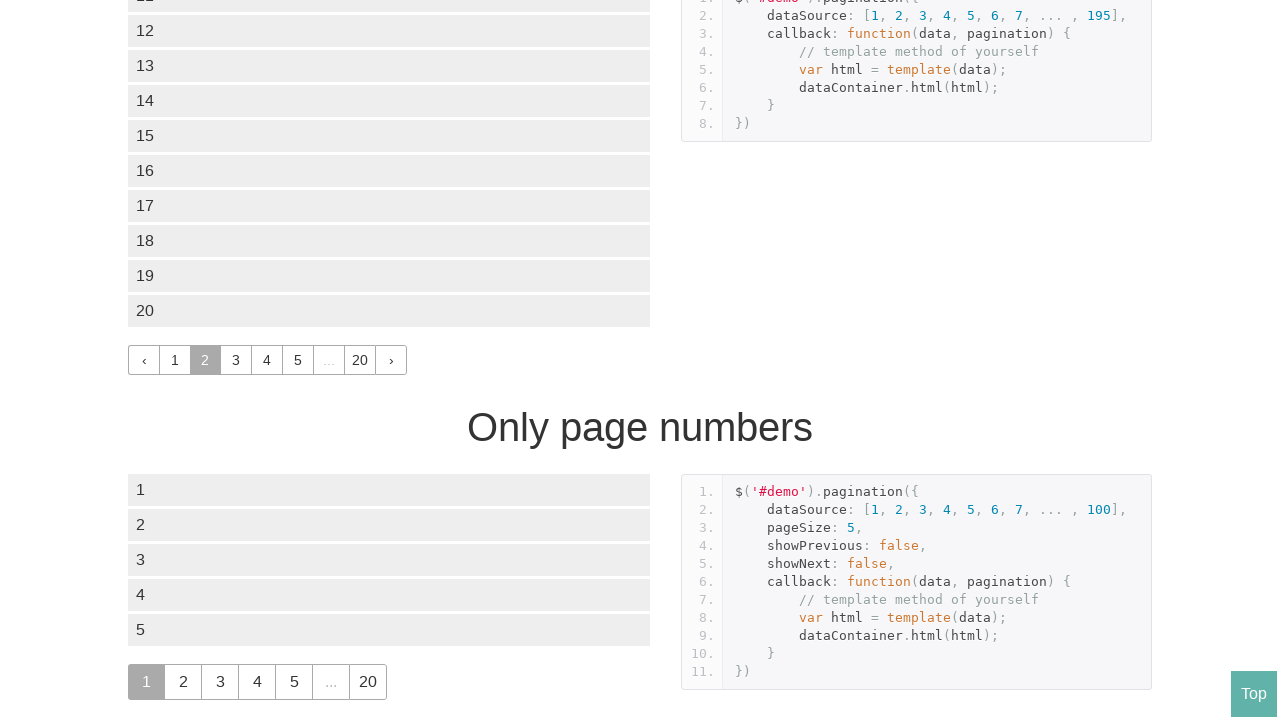

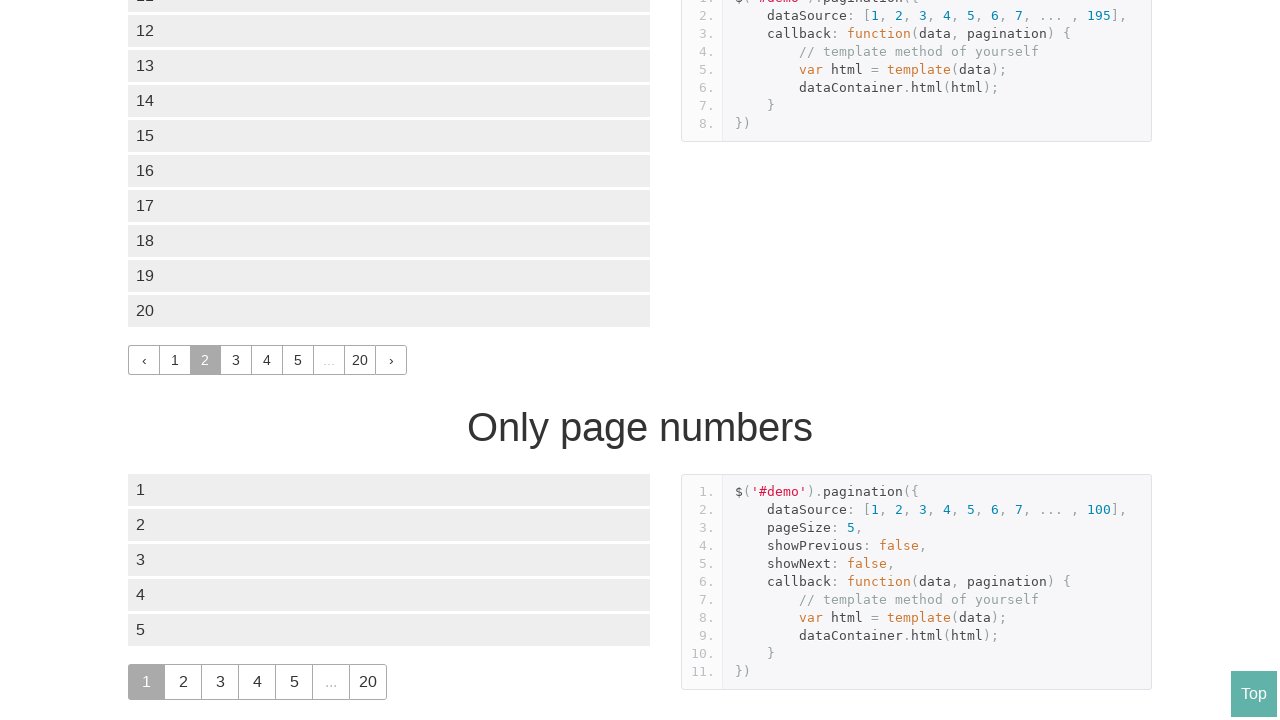